Tests checkbox functionality on Selenium's web form demo page by clicking a checkbox and submitting the form, then verifying the success message

Starting URL: https://www.selenium.dev/selenium/web/web-form.html

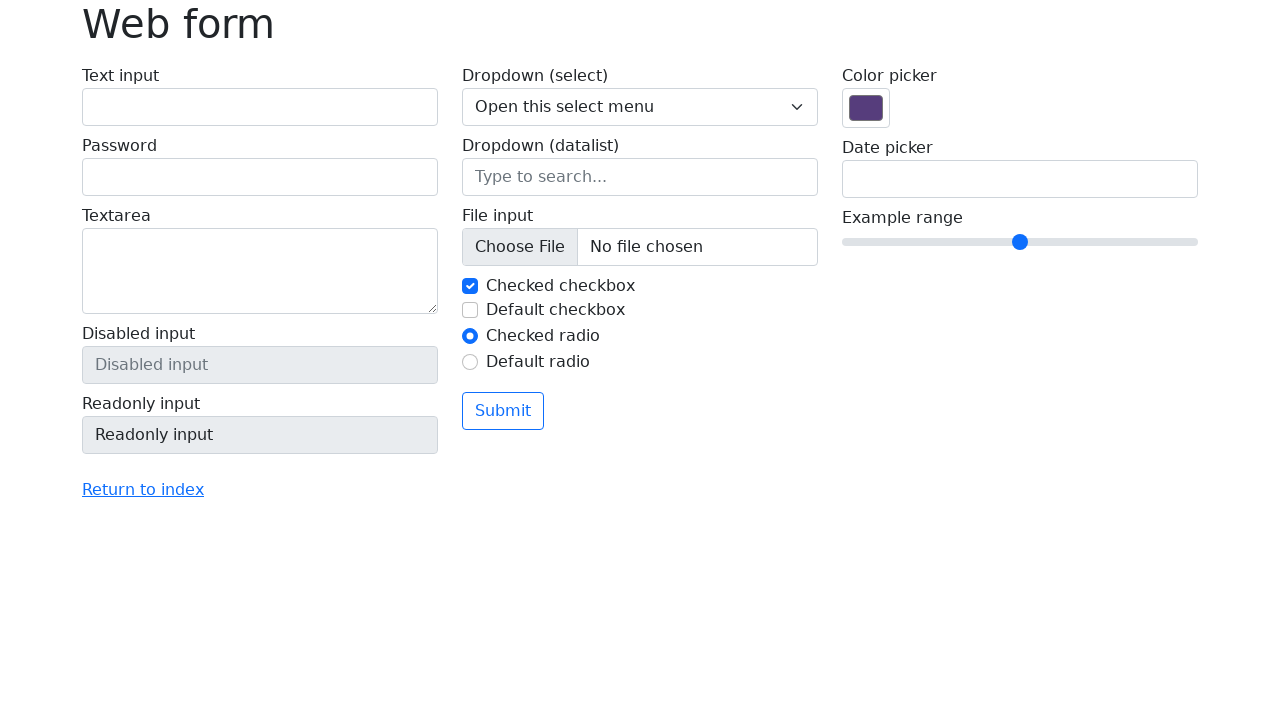

Navigated to Selenium web form demo page
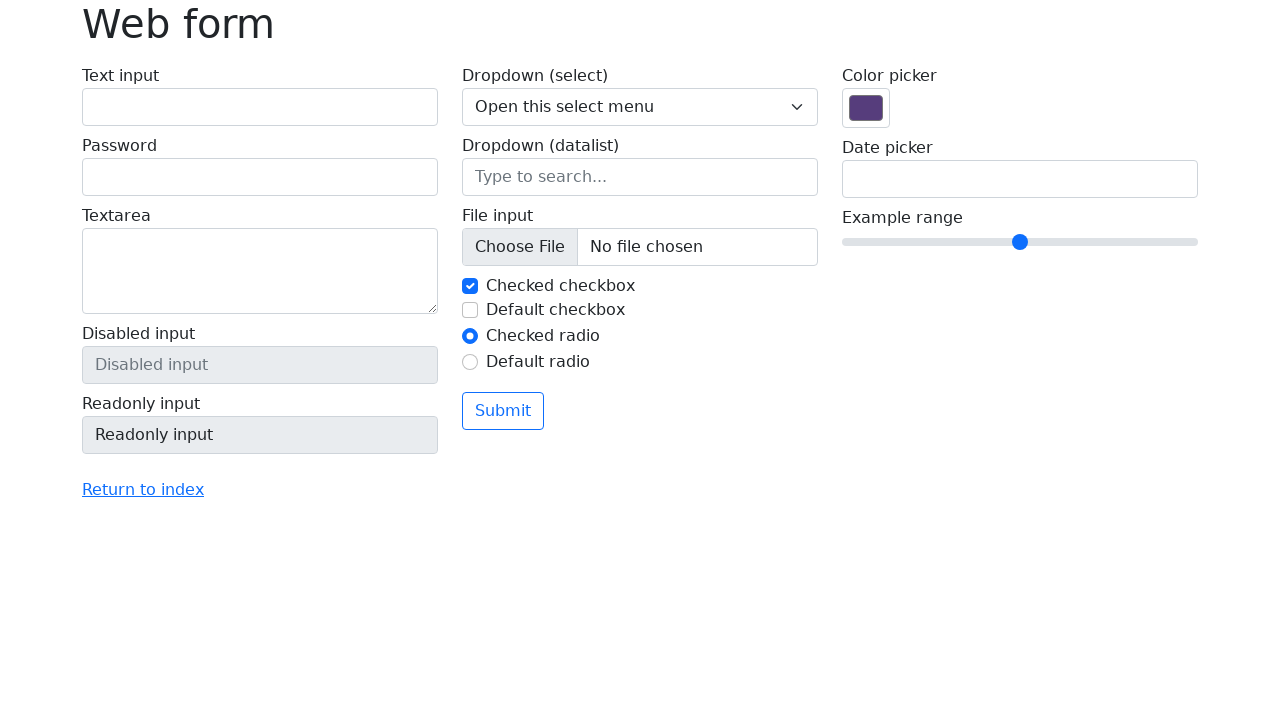

Clicked the checkbox at (470, 310) on #my-check-2
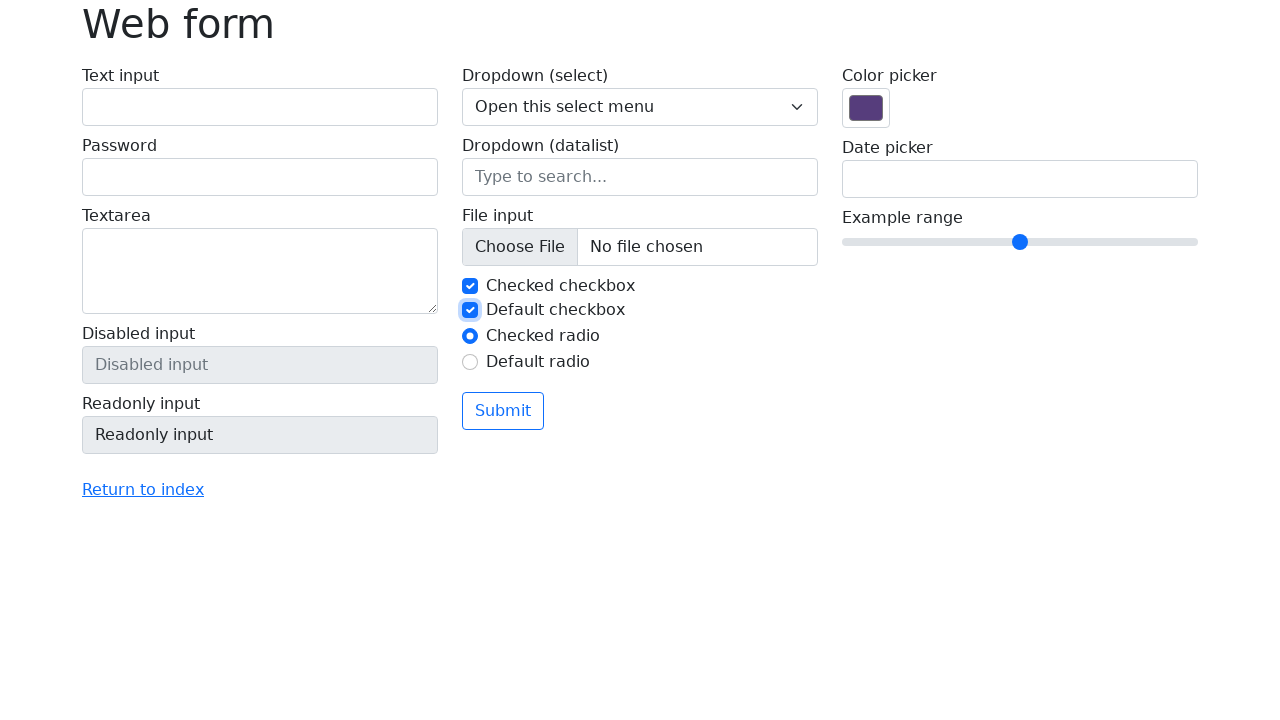

Clicked the submit button at (503, 411) on button.btn.btn-outline-primary.mt-3
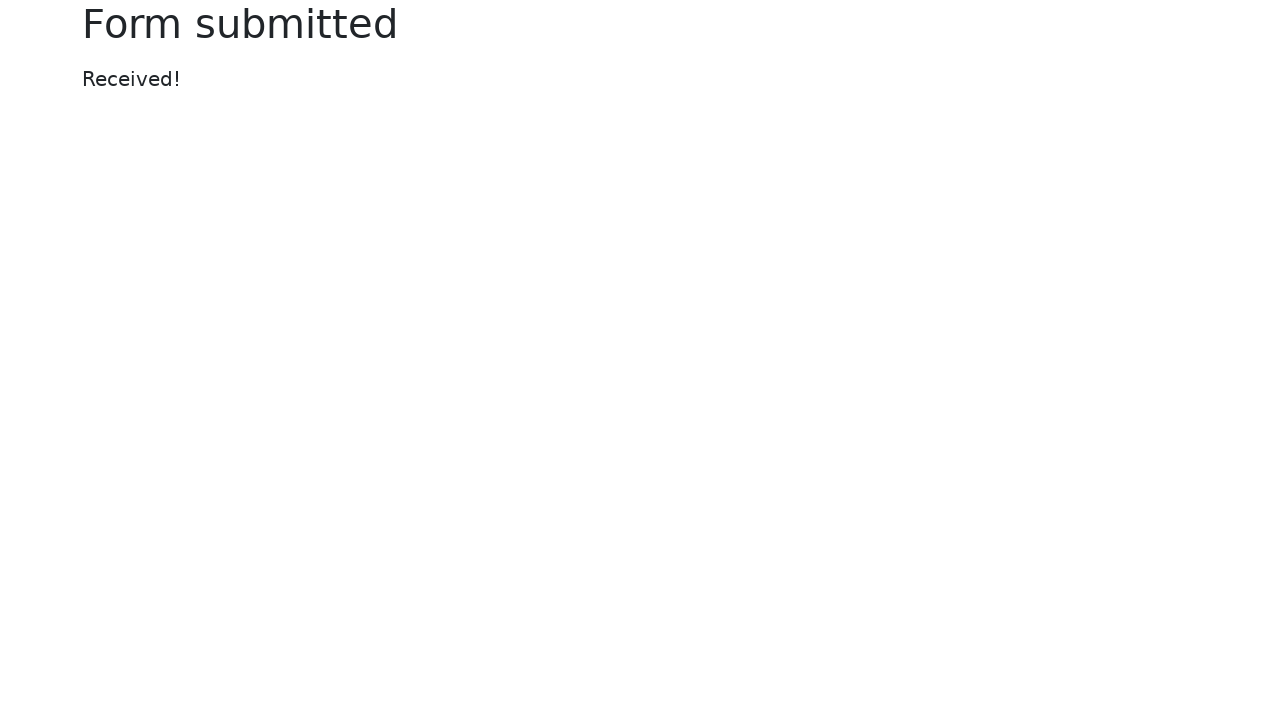

Success message appeared after form submission
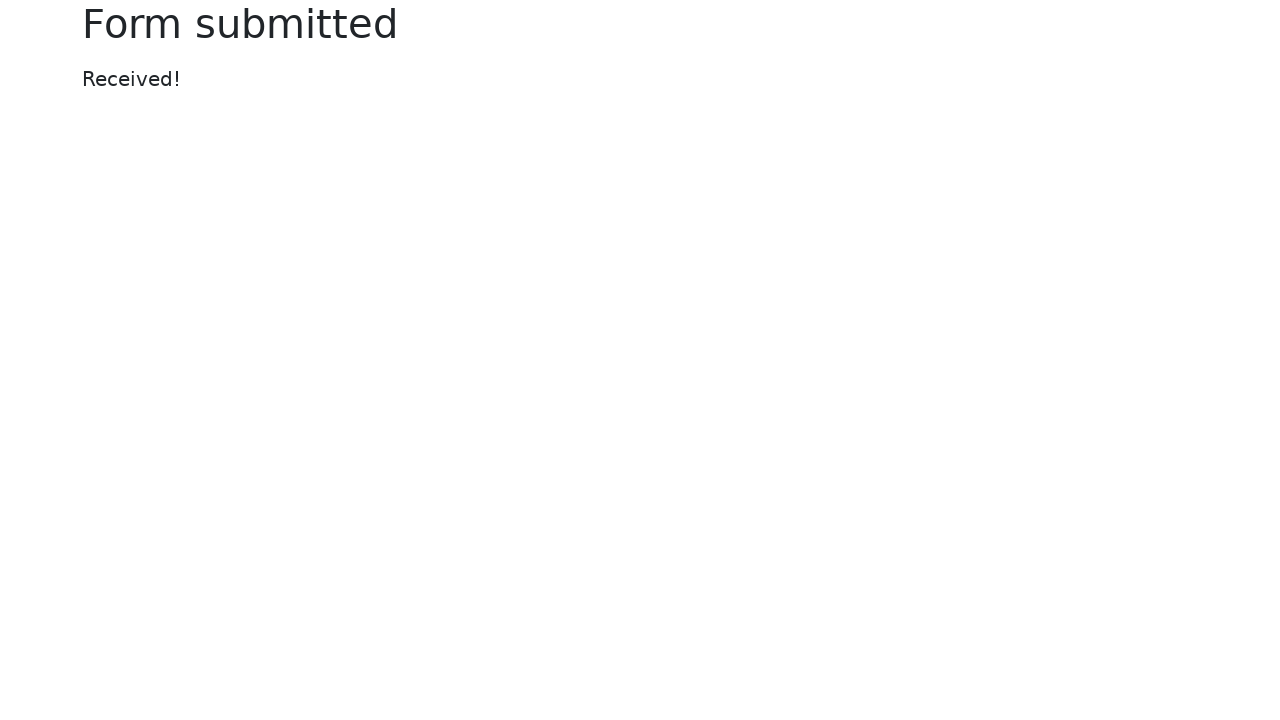

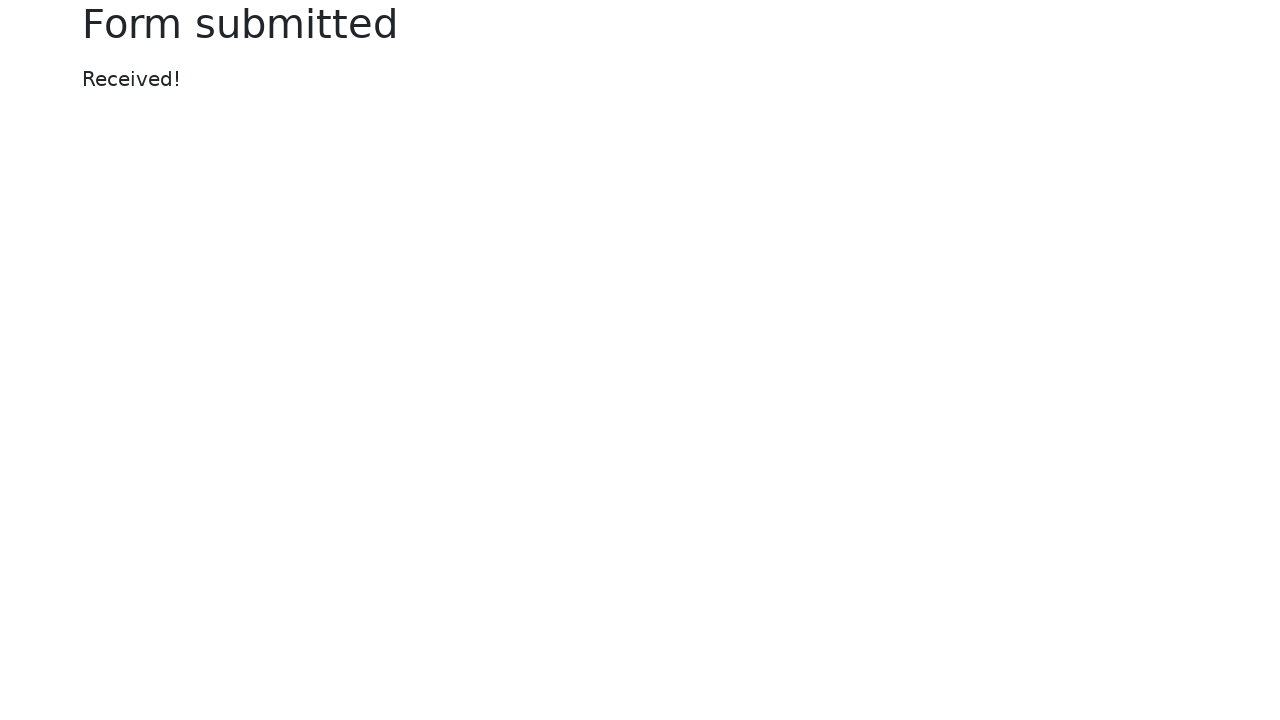